Launches the Honda website homepage and verifies the page loads successfully

Starting URL: https://www.honda.com/

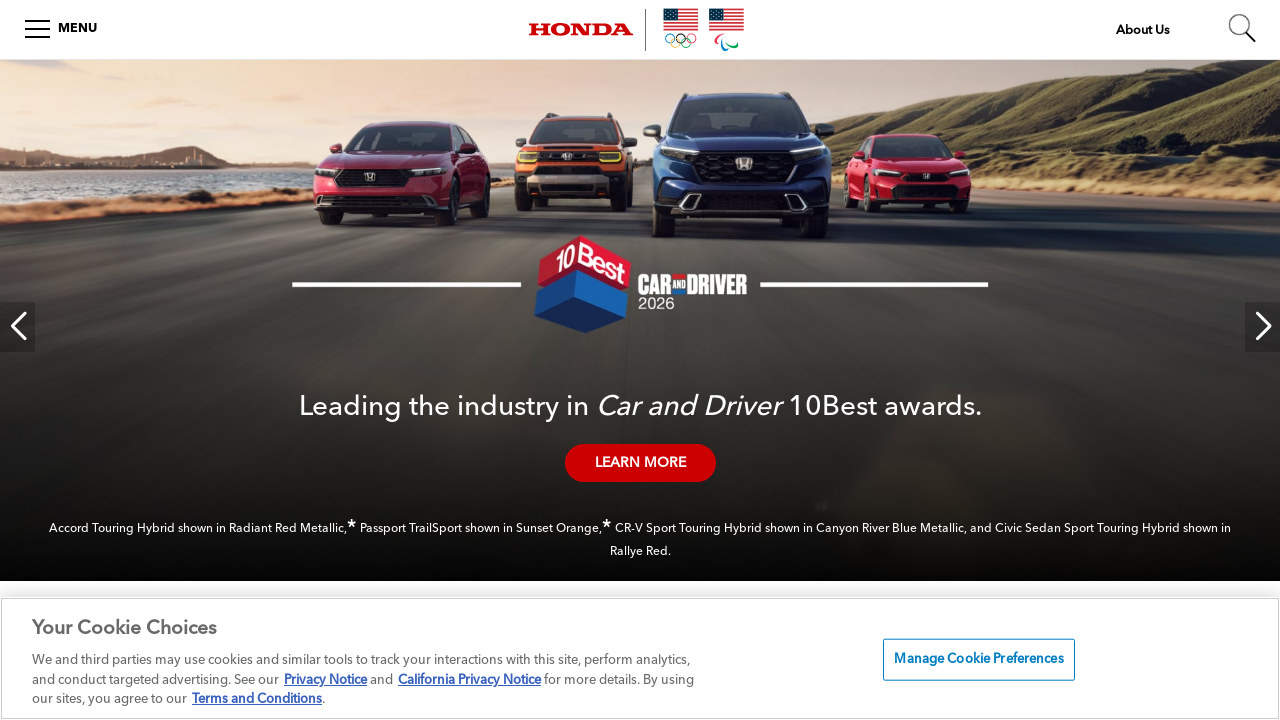

Waited for page to reach domcontentloaded state
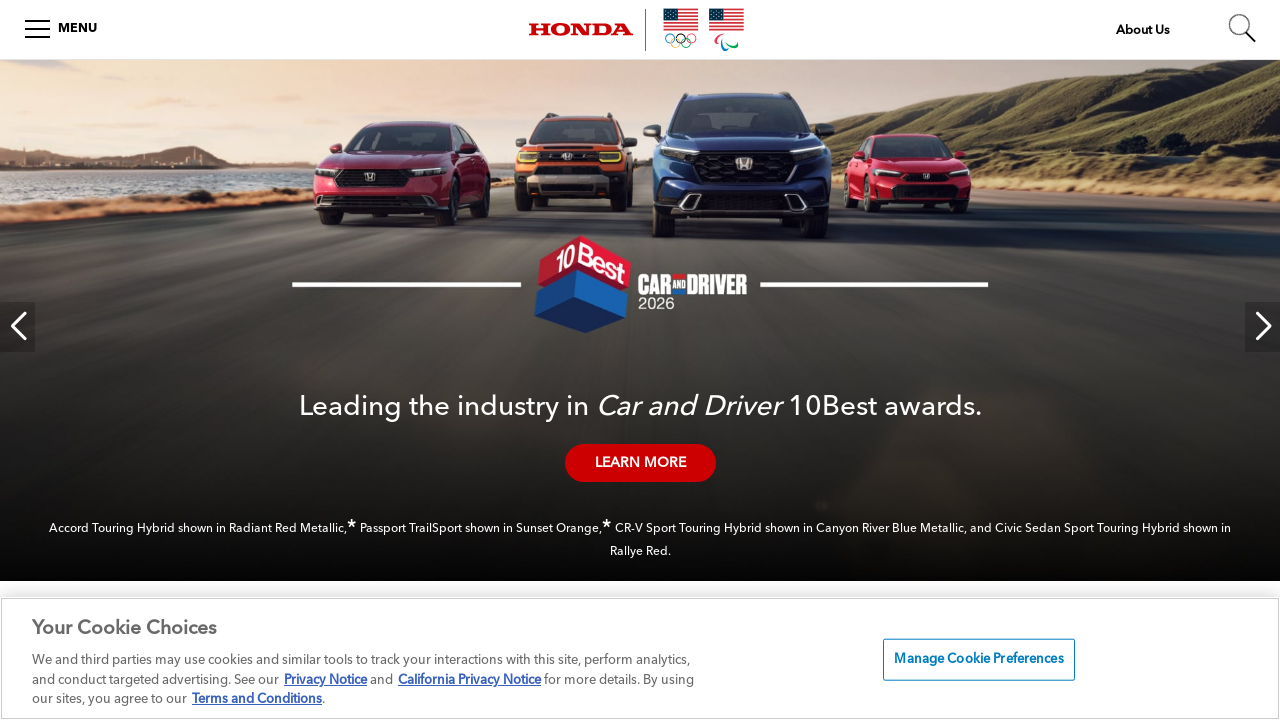

Verified body element is present - Honda homepage loaded successfully
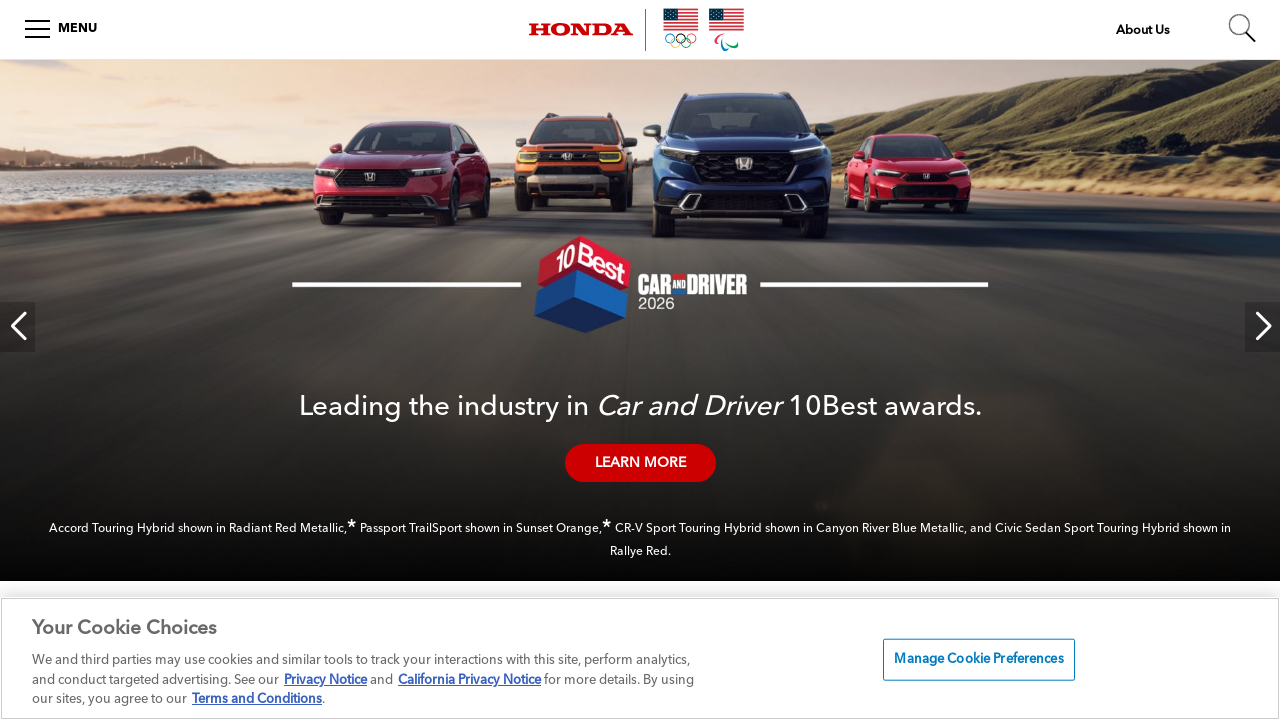

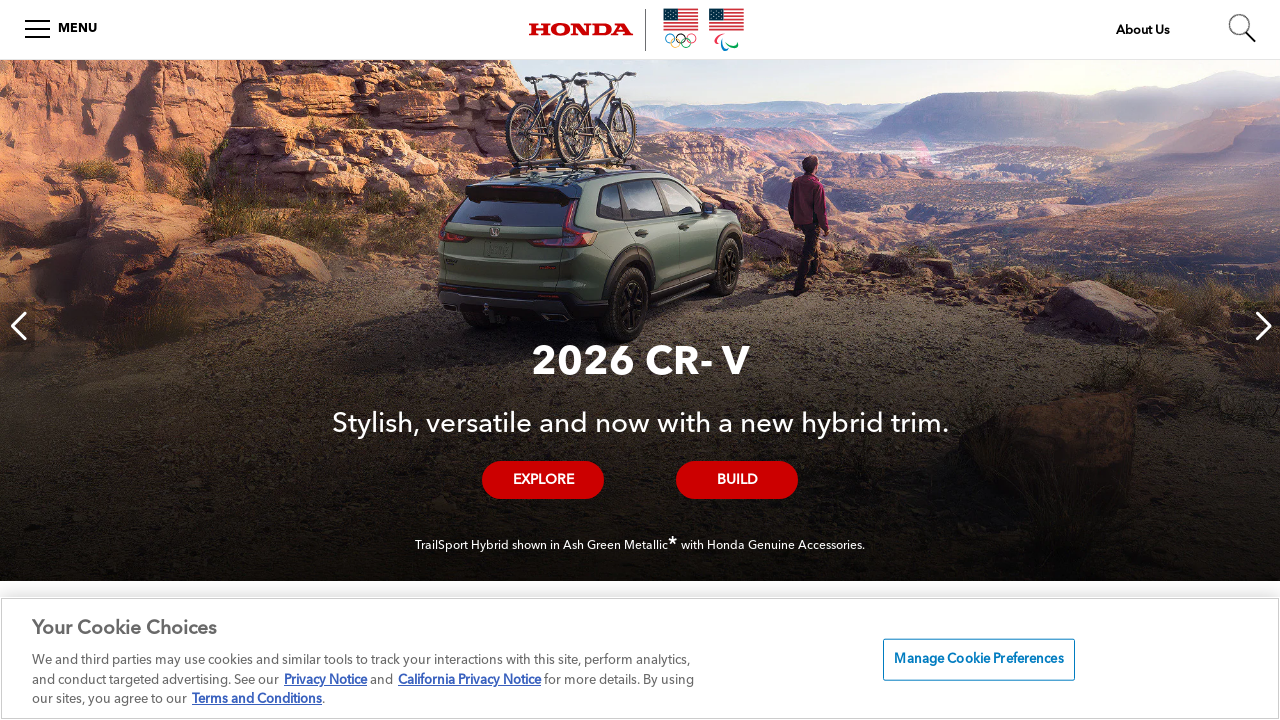